Tests various mouse interactions including click, double-click, and right-click on different elements, demonstrating ActionChains functionality

Starting URL: https://training-support.net/webelements/mouse-events

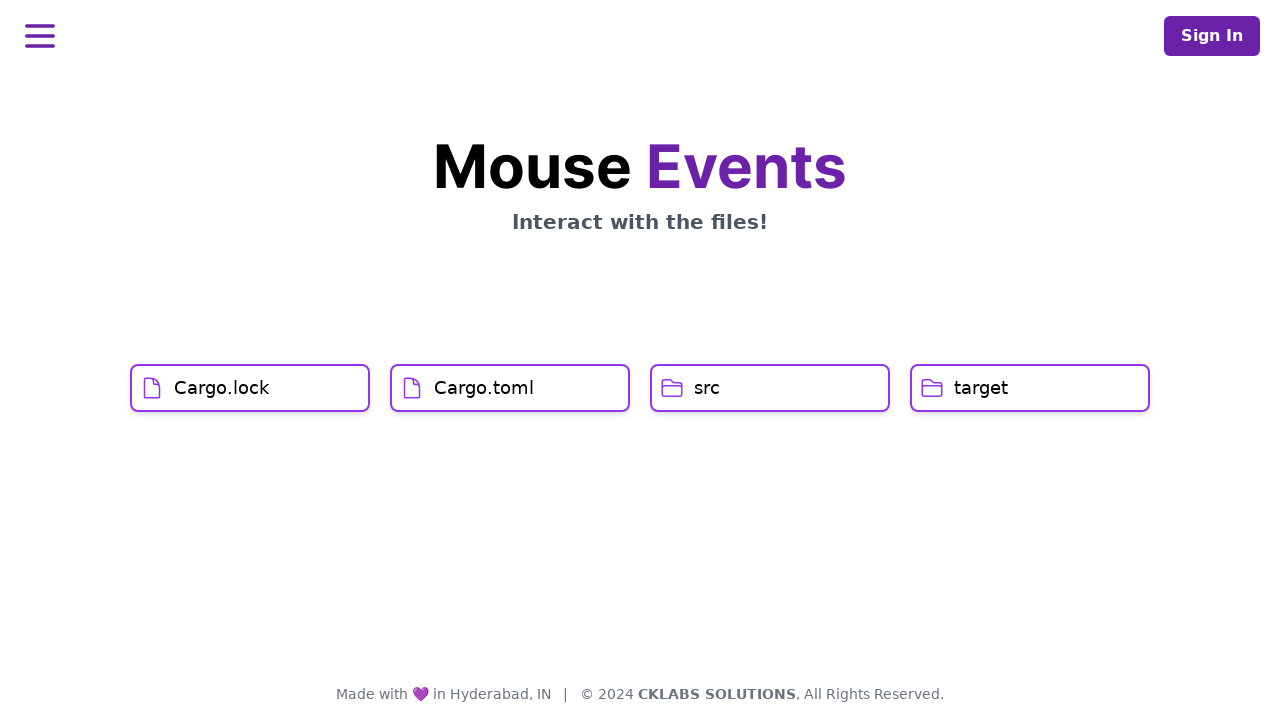

Located Cargo.lock element
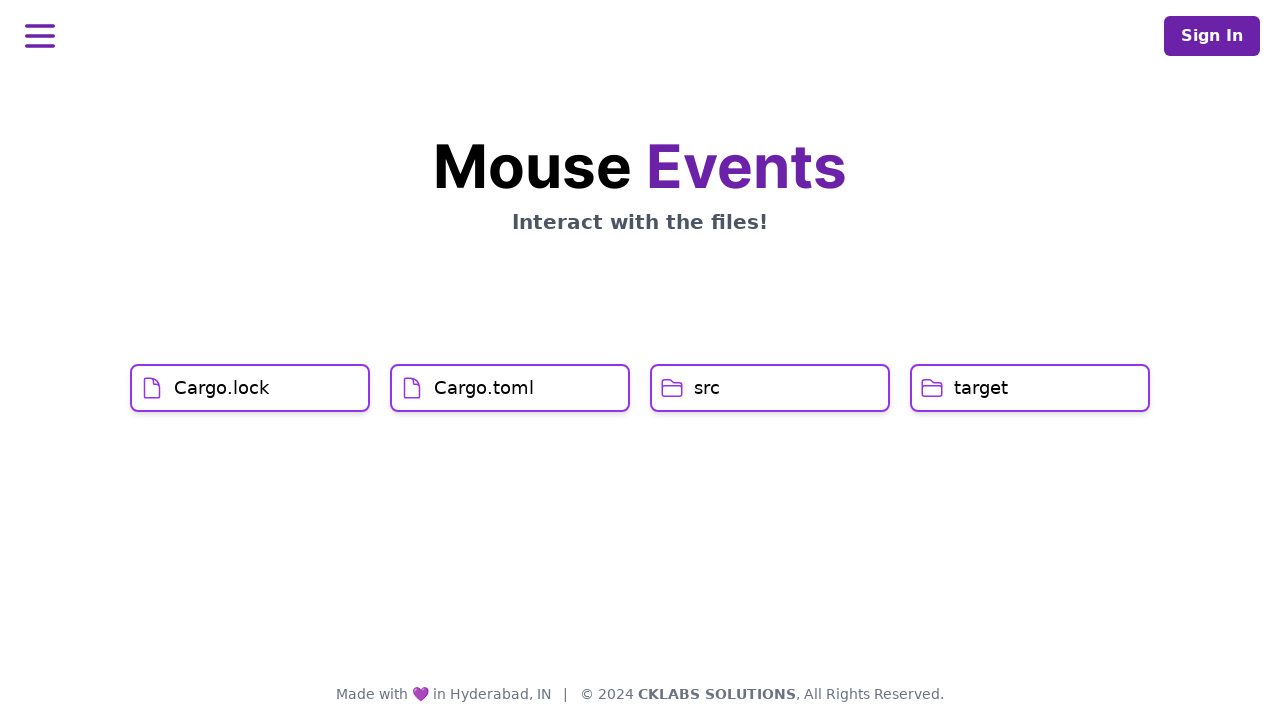

Located Cargo.toml element
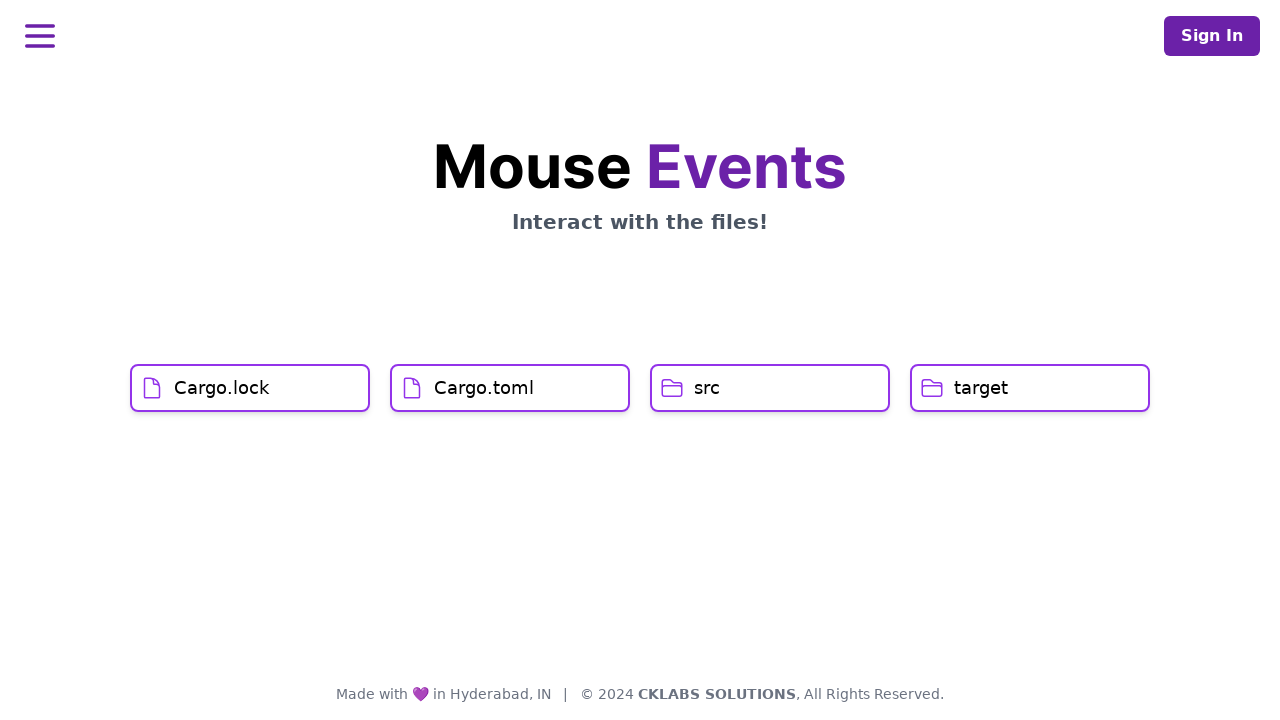

Located src button element
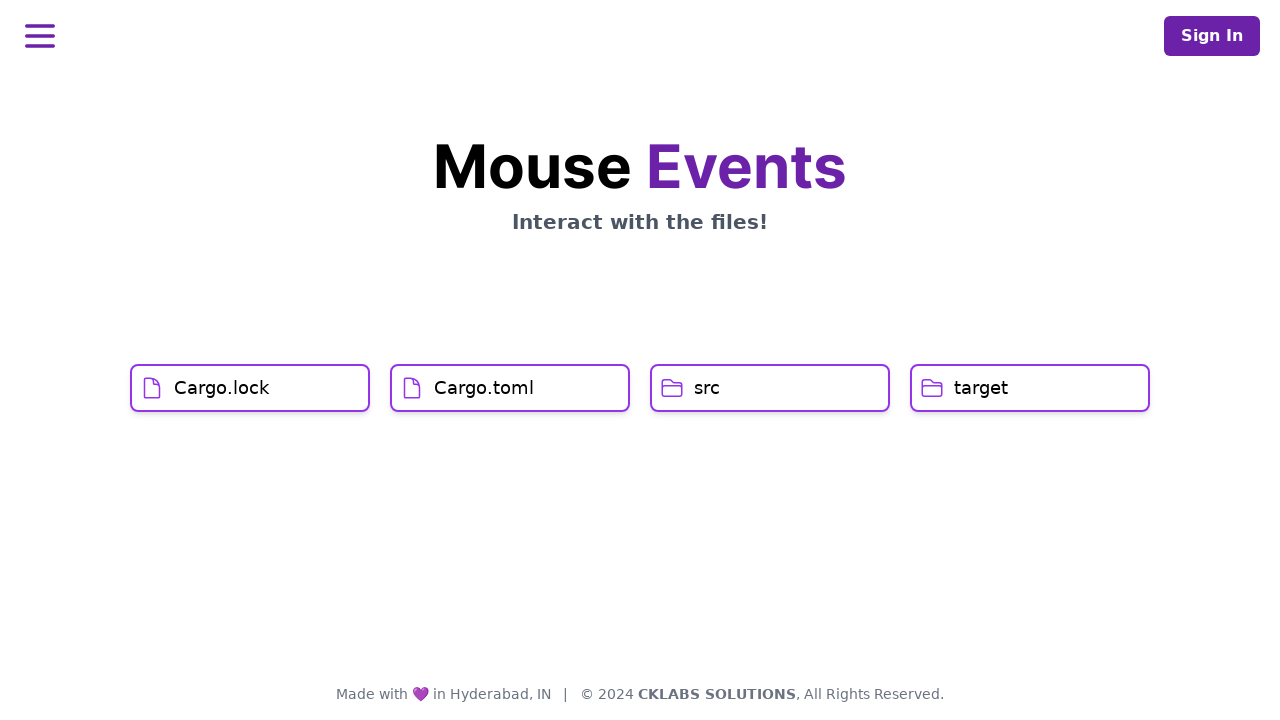

Located target button element
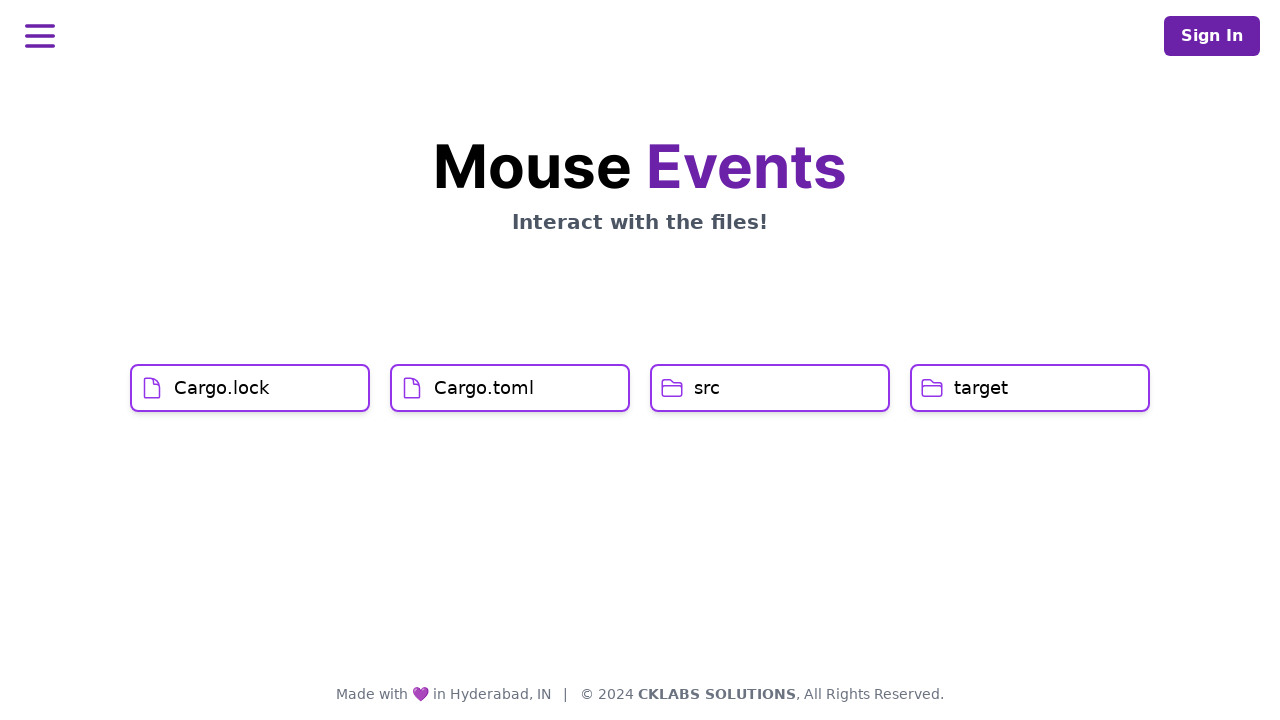

Clicked on Cargo.lock element at (222, 388) on xpath=//h1[text()='Cargo.lock']
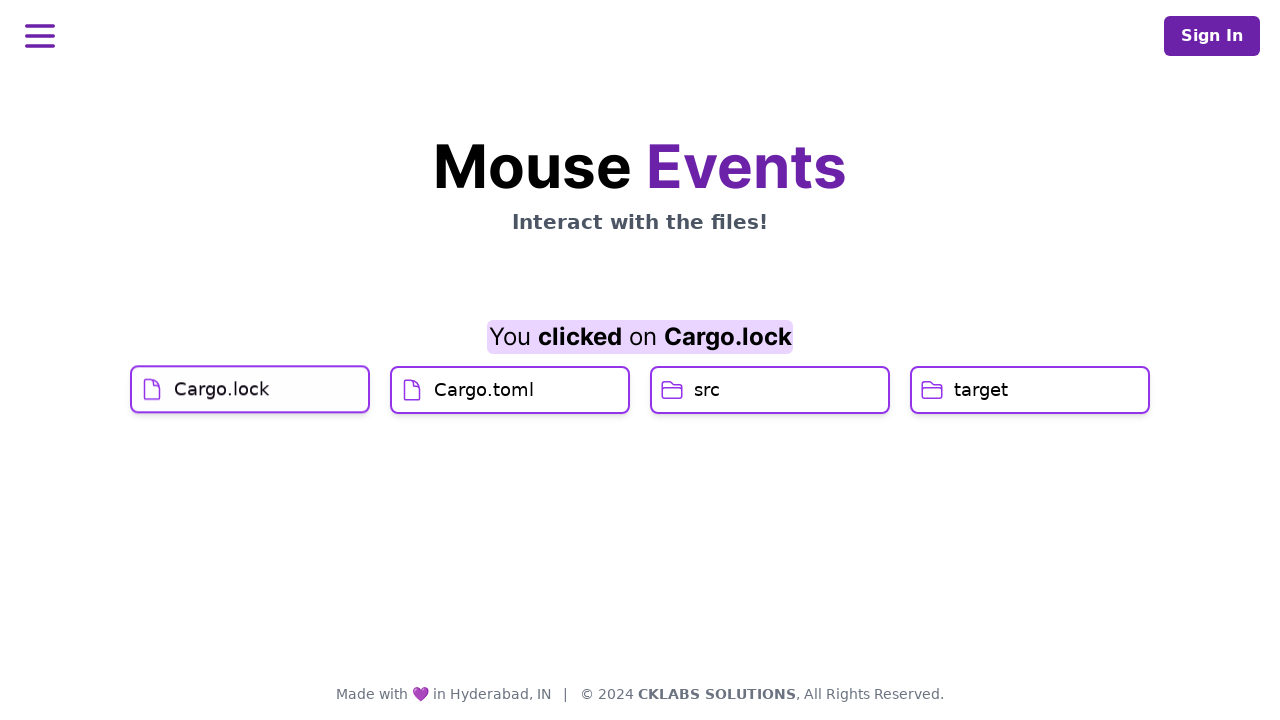

Waited 1 second
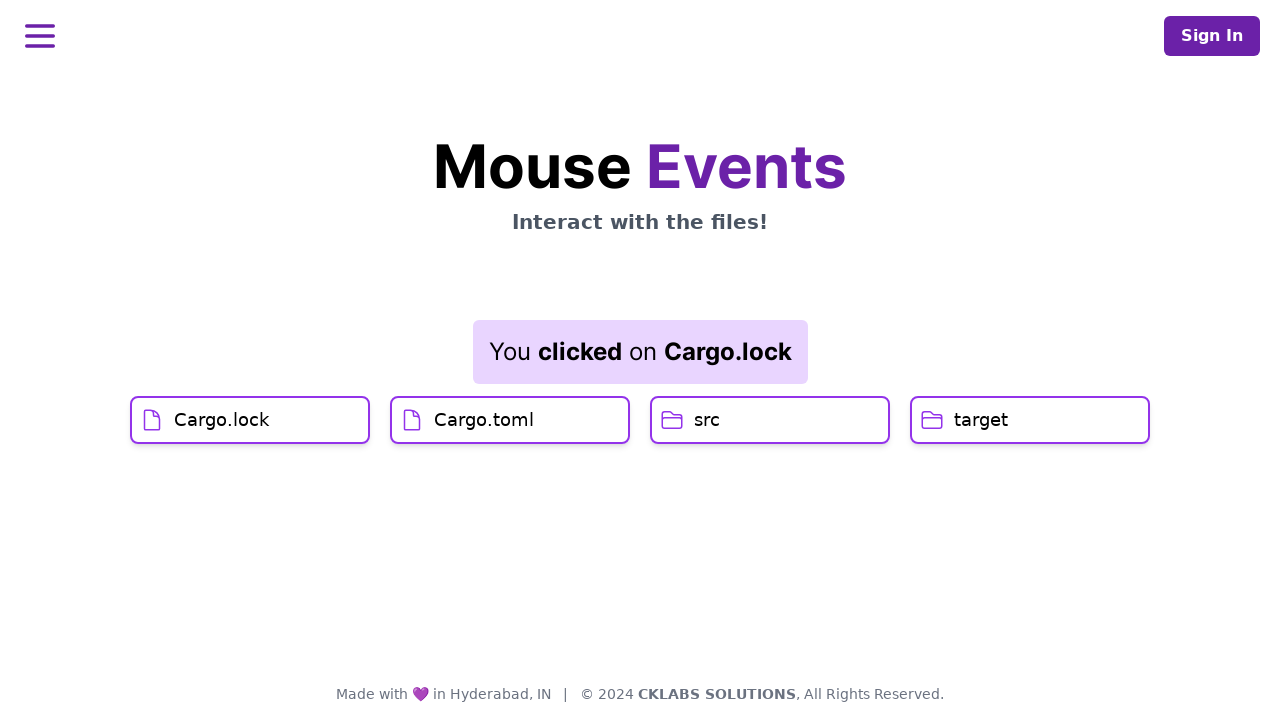

Hovered over Cargo.toml element at (484, 420) on xpath=//h1[text()='Cargo.toml']
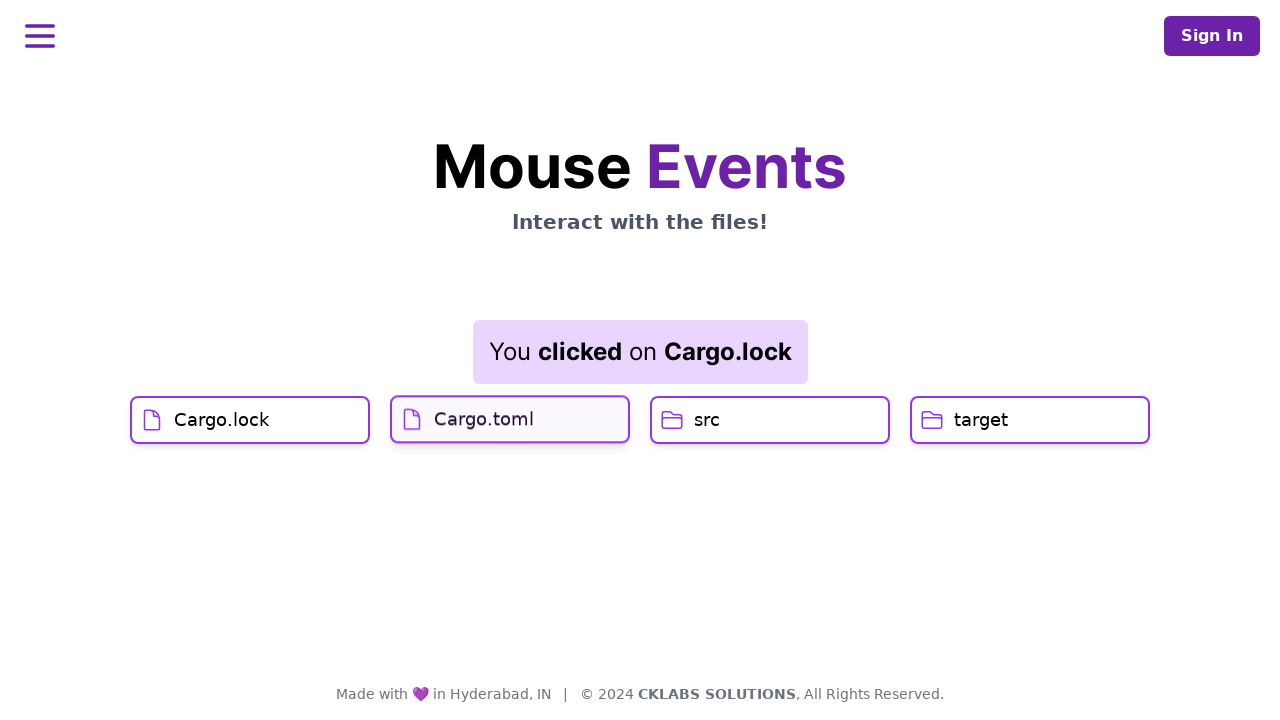

Waited 5 seconds
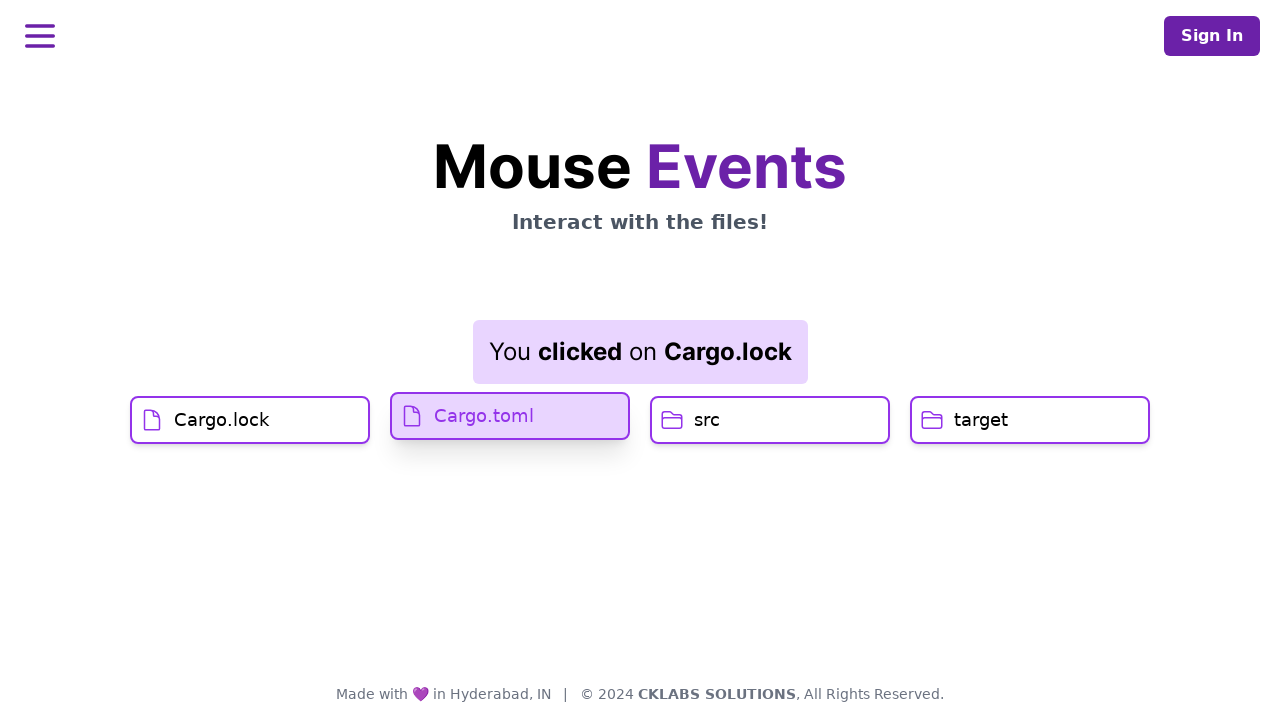

Clicked on Cargo.toml element at (484, 416) on xpath=//h1[text()='Cargo.toml']
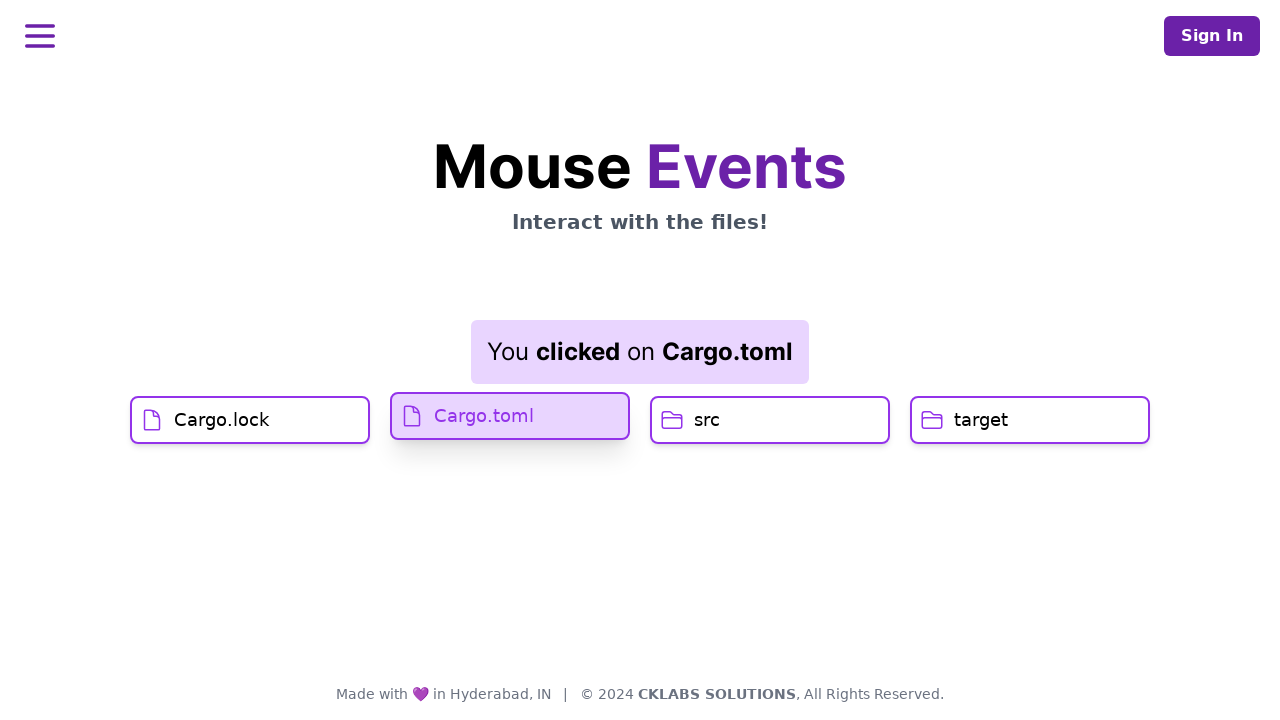

Retrieved action message from result element
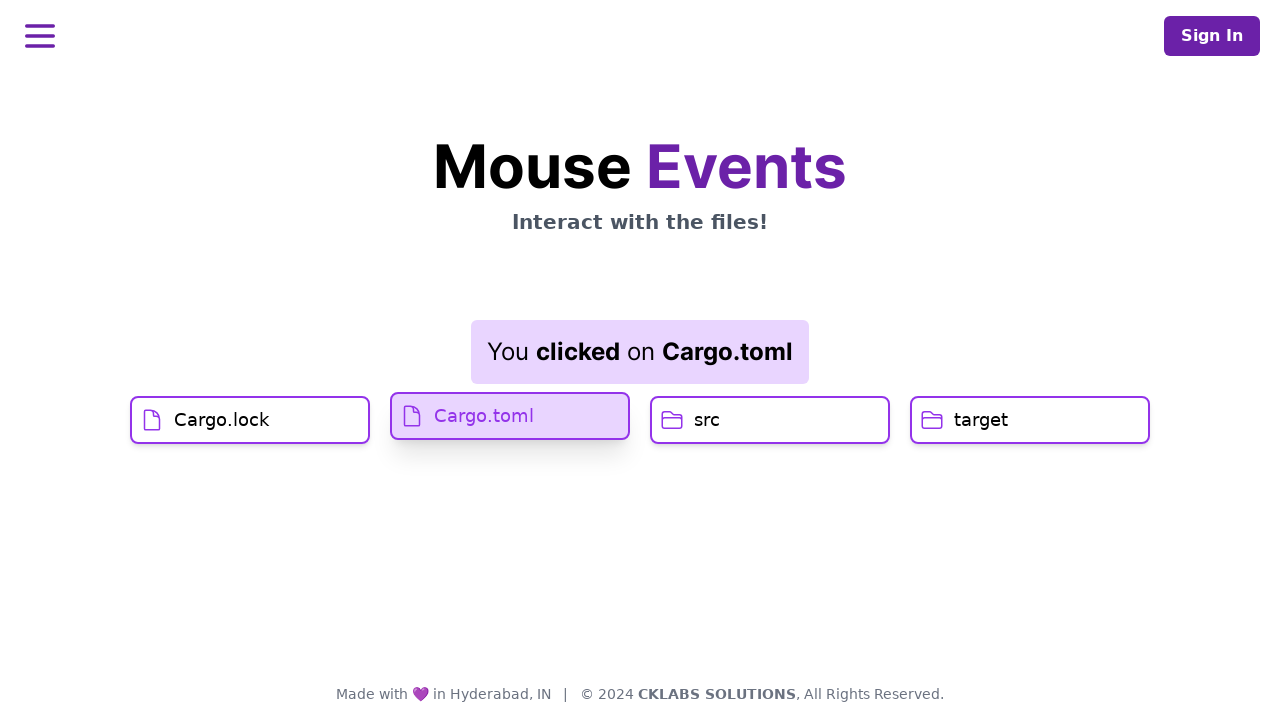

Waited 3 seconds
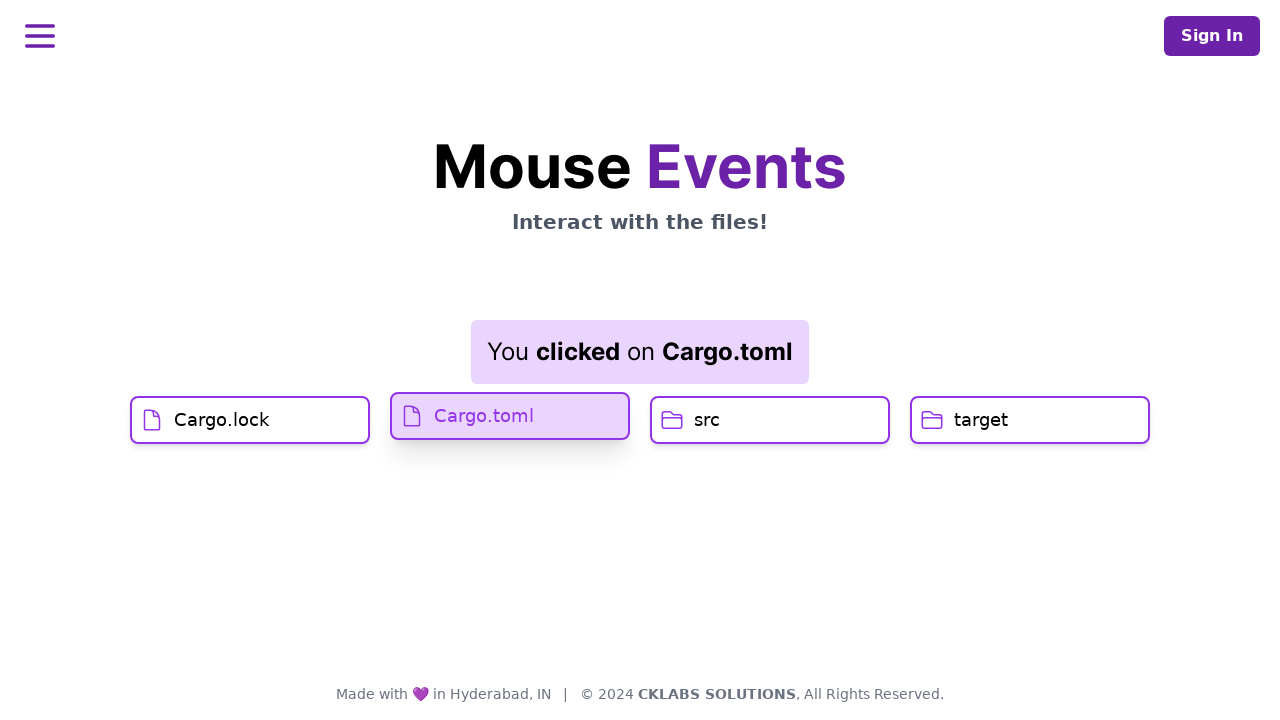

Double-clicked on src button at (707, 420) on xpath=//h1[text()='src']
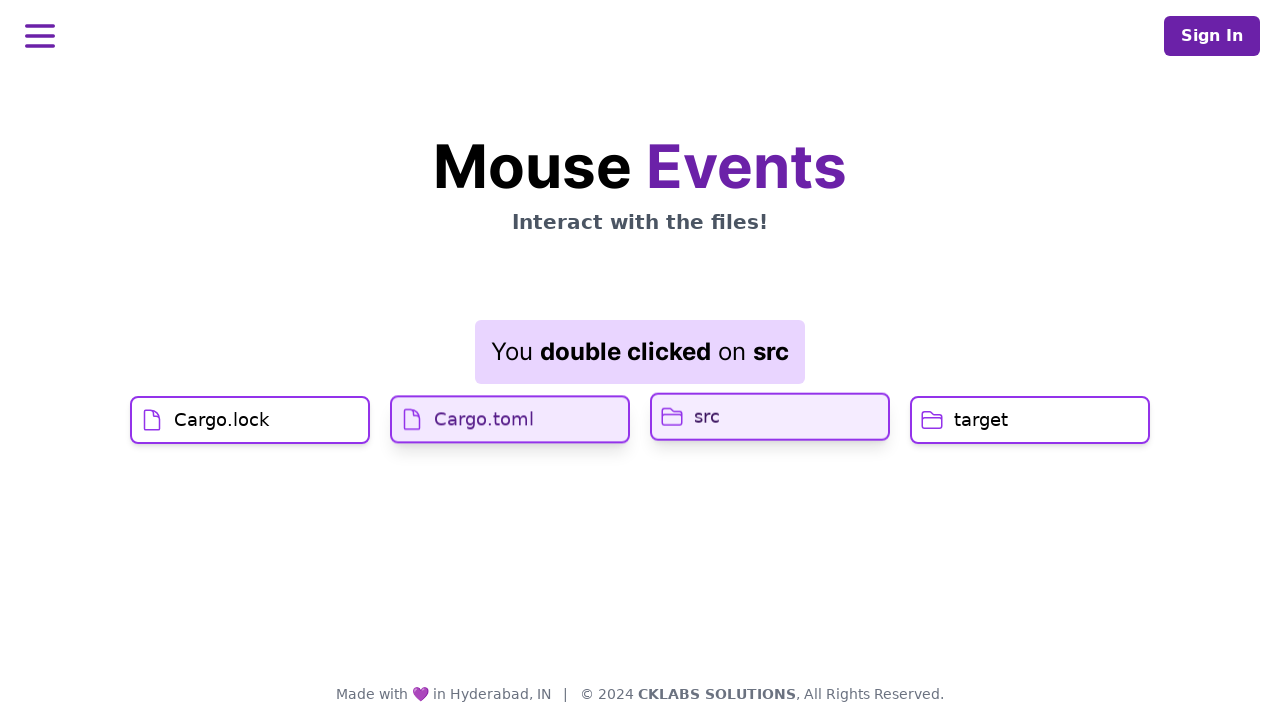

Waited 8 seconds
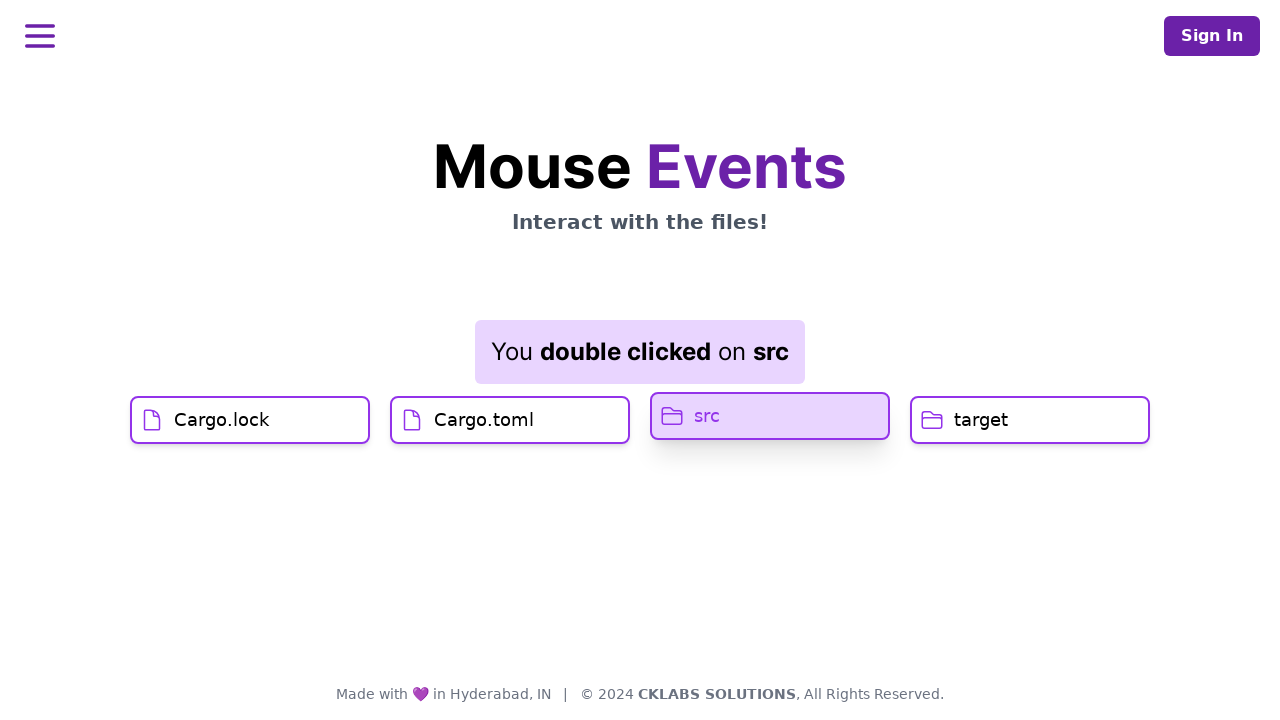

Right-clicked on target button at (981, 420) on xpath=//h1[text()='target']
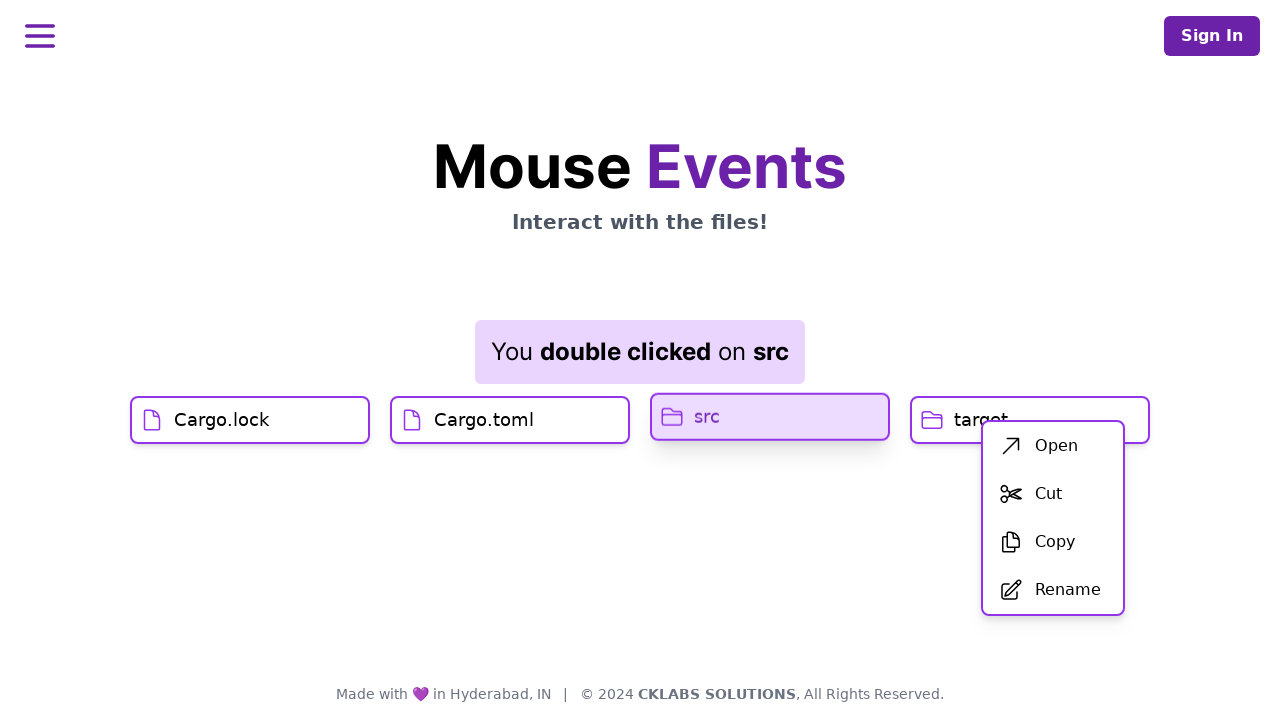

Waited 3 seconds
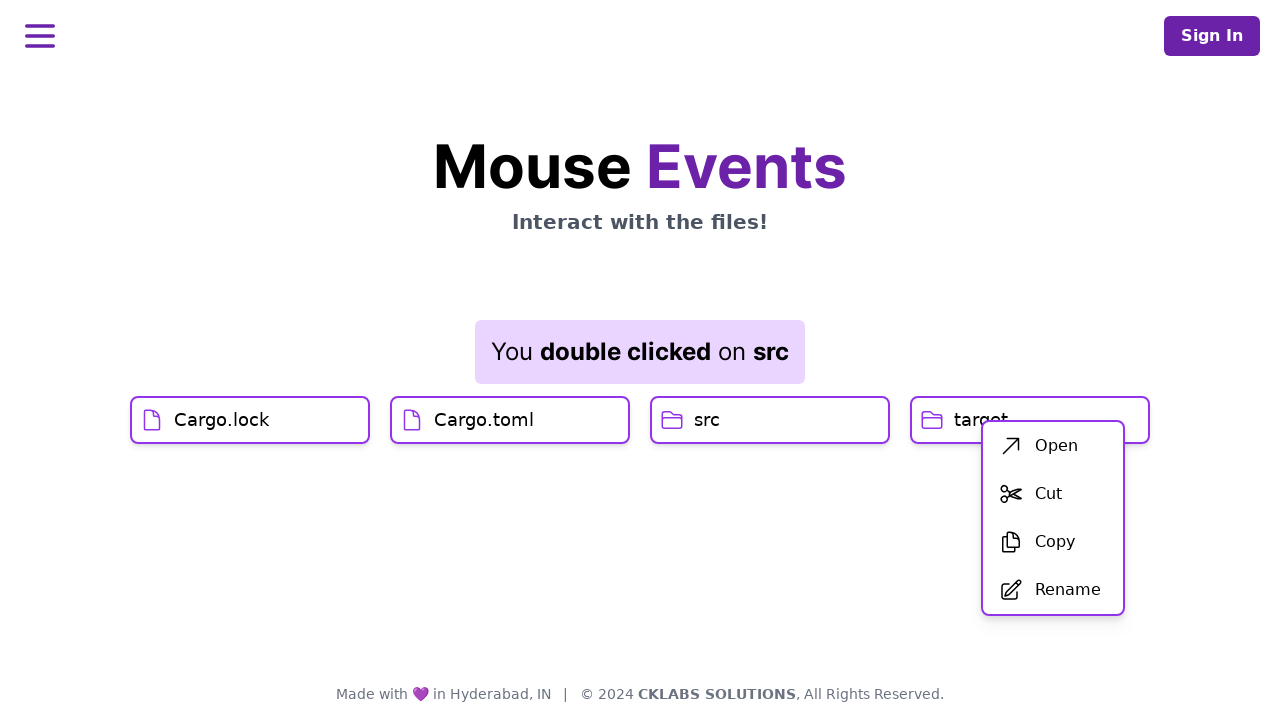

Clicked on first menu item from context menu at (1053, 446) on xpath=//div[@id='menu']/div/ul/li[1]
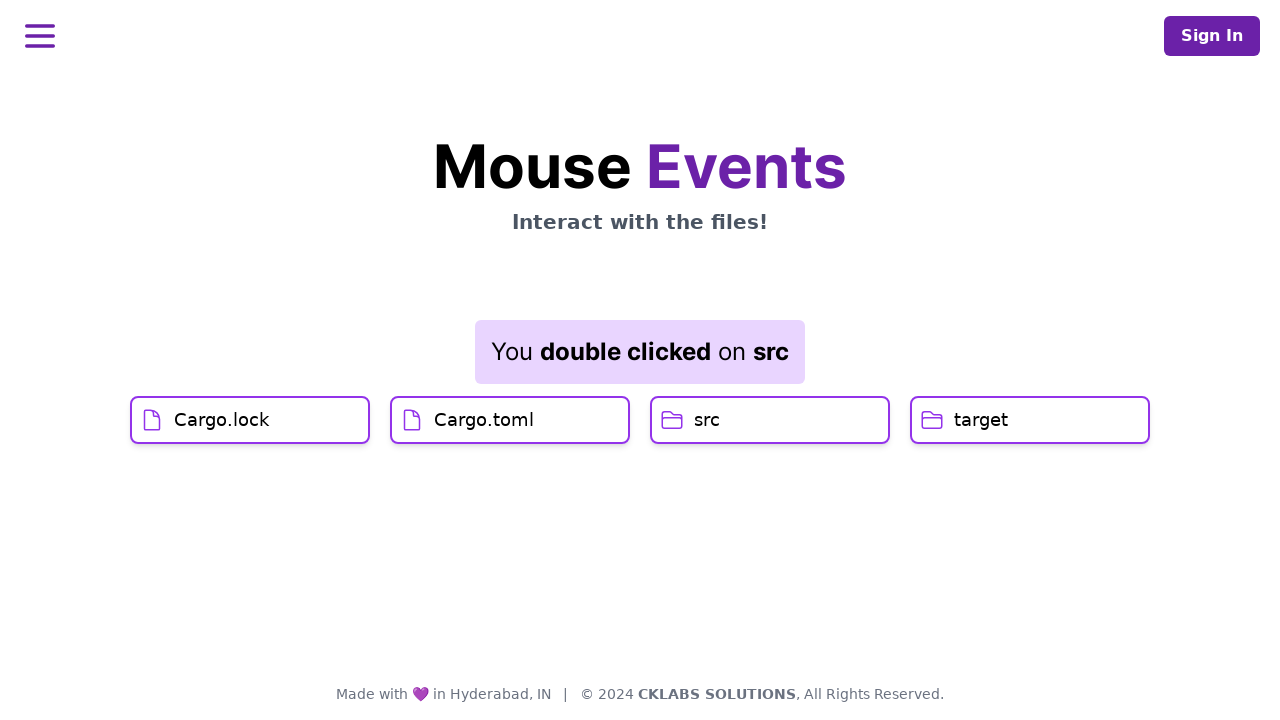

Waited 5 seconds
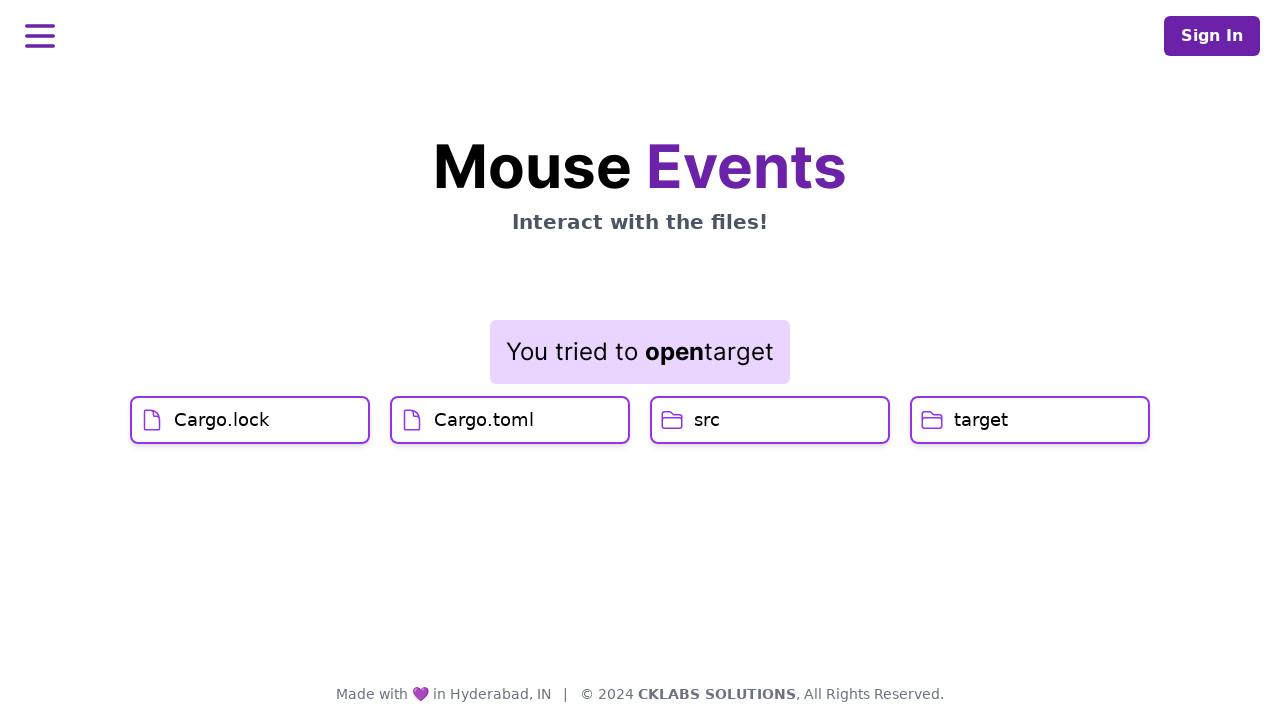

Retrieved final action message from result element
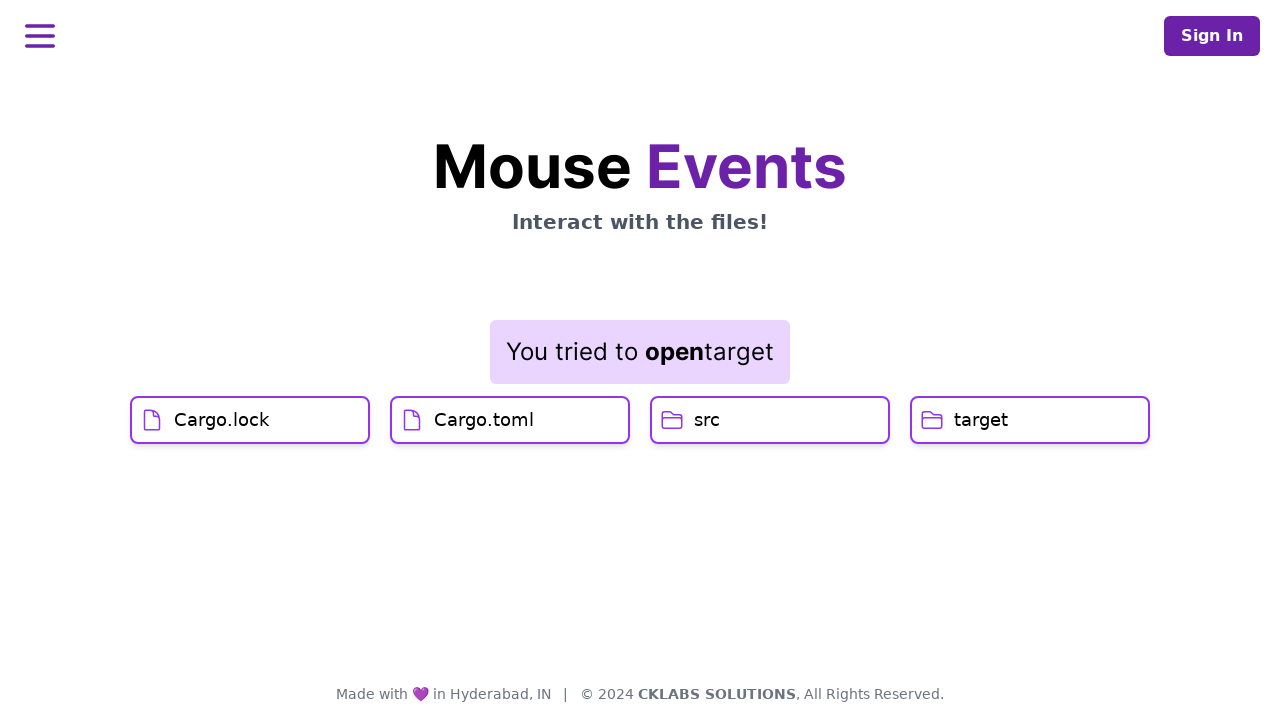

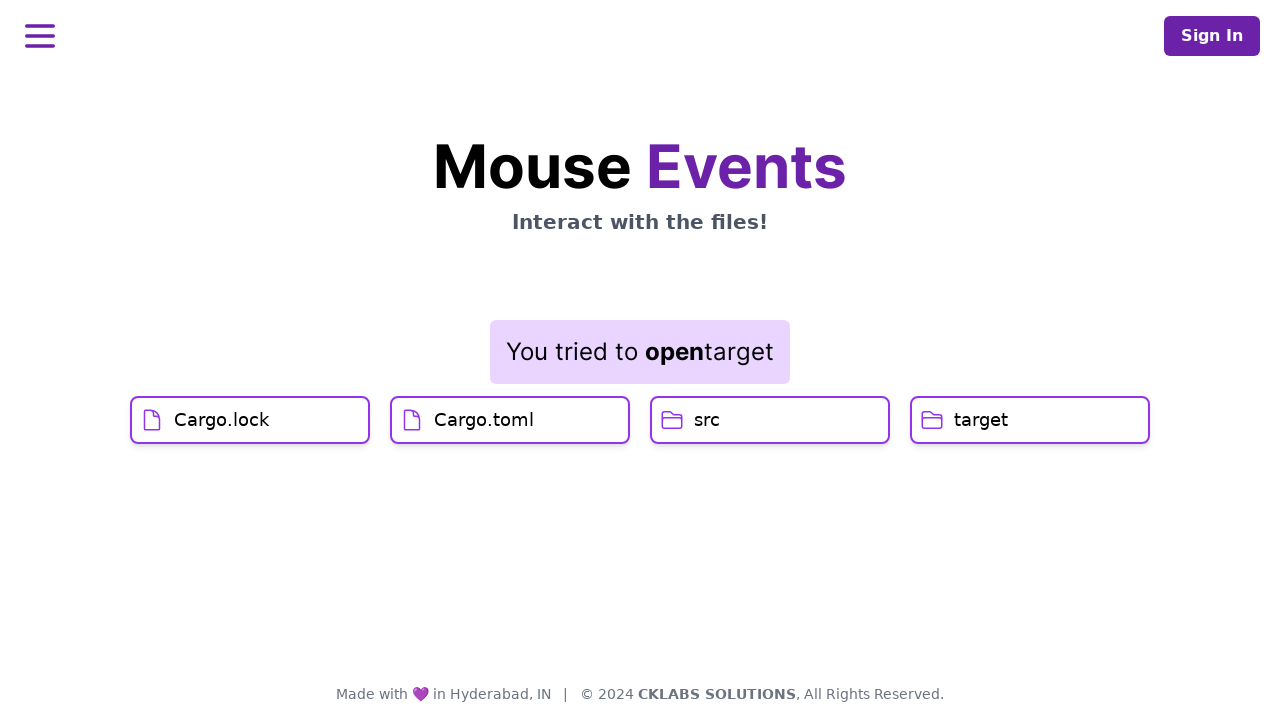